Tests the Add/Remove Elements functionality by clicking the Add Element button and verifying the Delete button appears

Starting URL: http://the-internet.herokuapp.com/

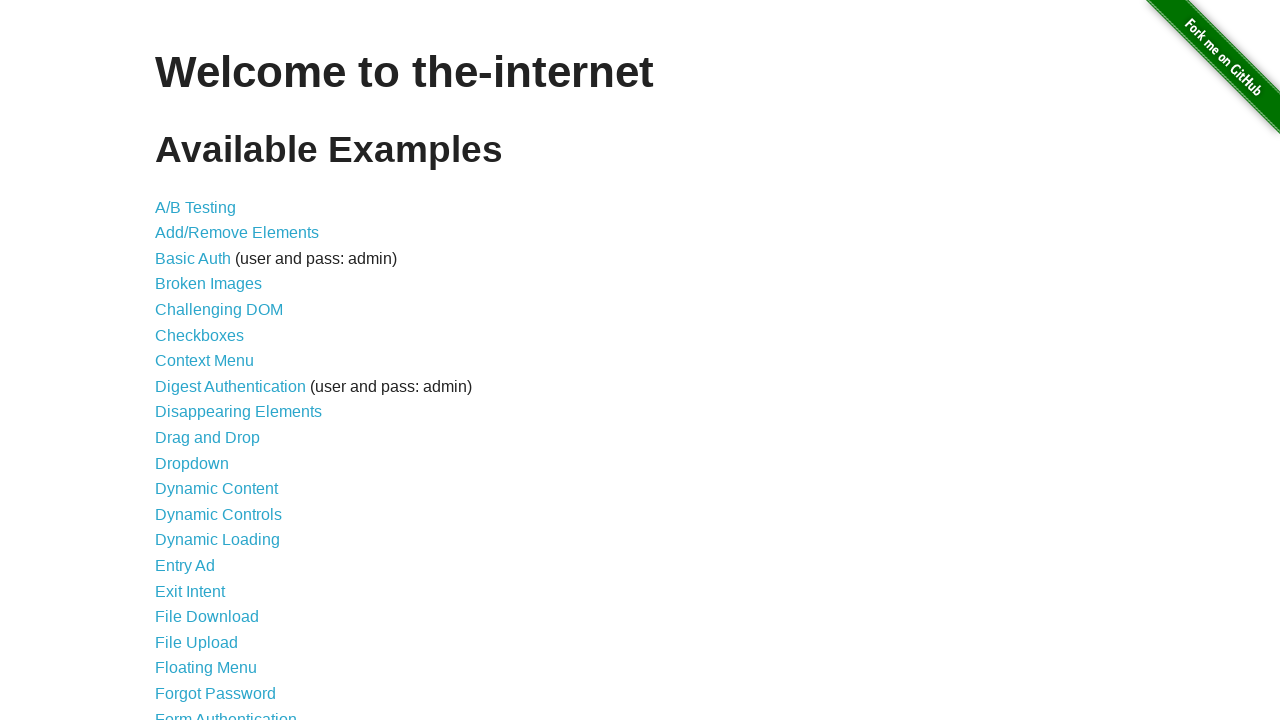

Clicked on Add/Remove Elements link at (237, 233) on text=Add/Remove Elements
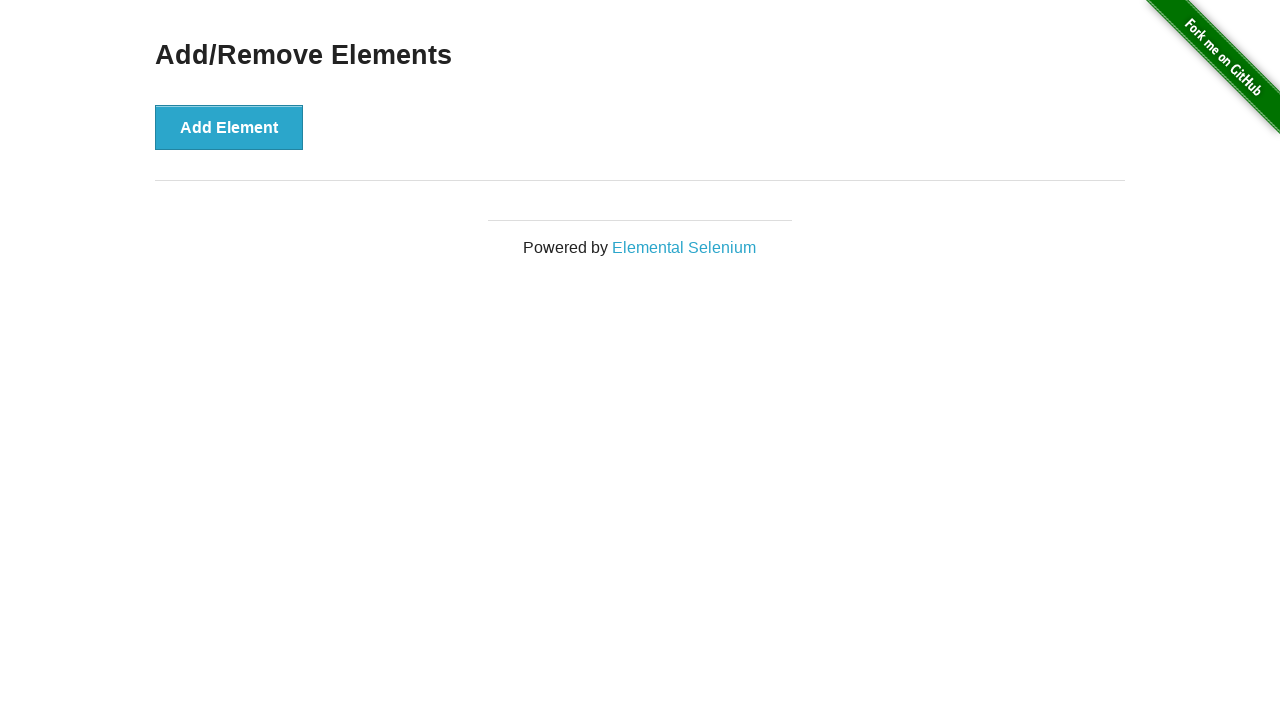

Clicked Add Element button at (229, 127) on xpath=//button[text()='Add Element']
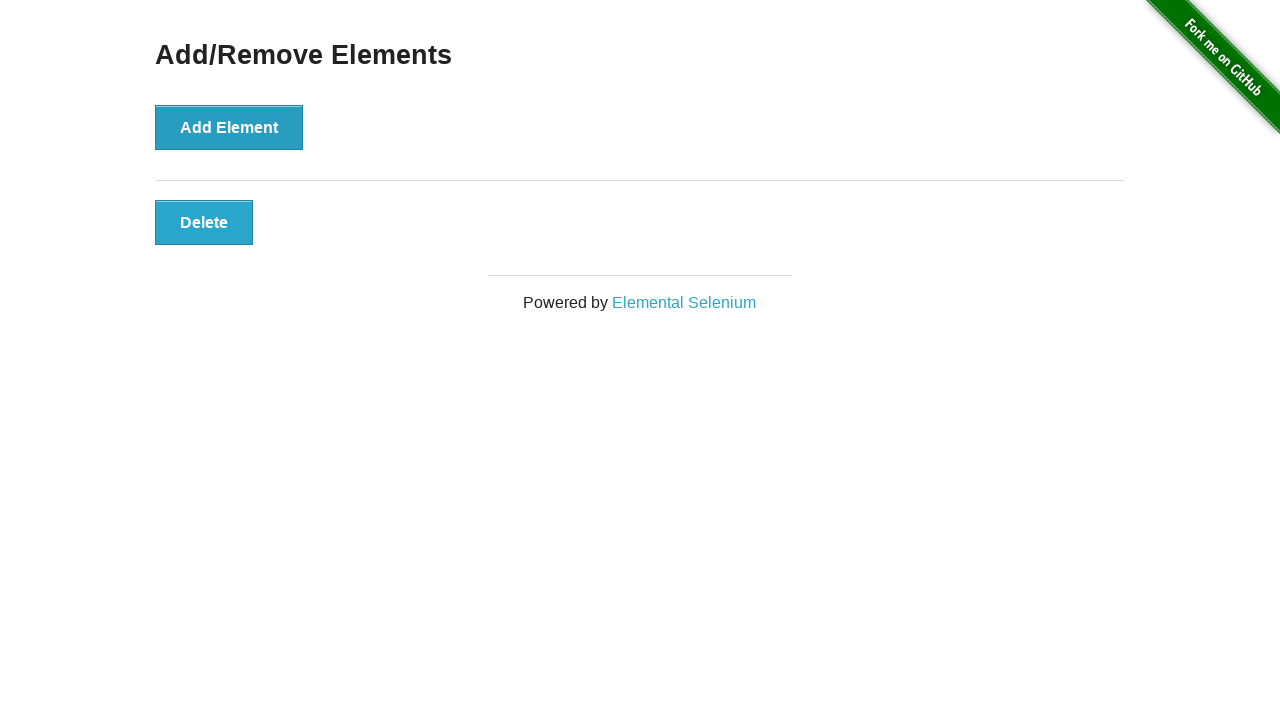

Verified Delete button appears after adding element
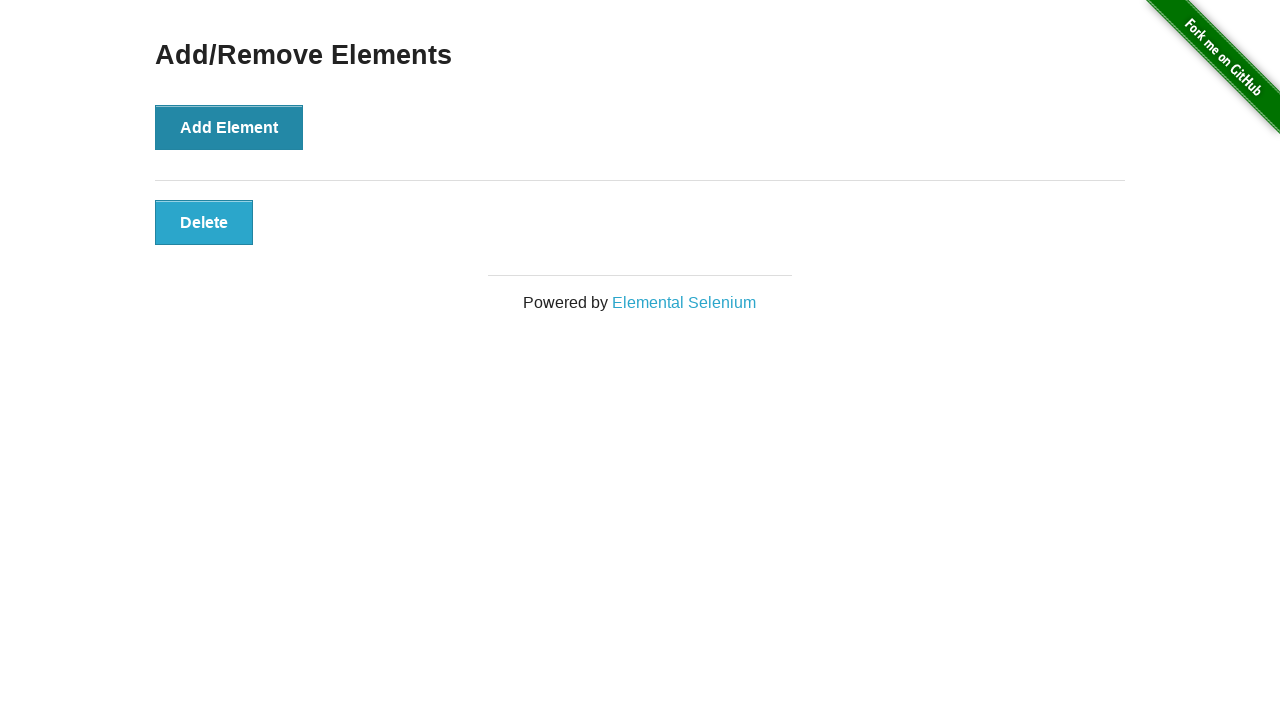

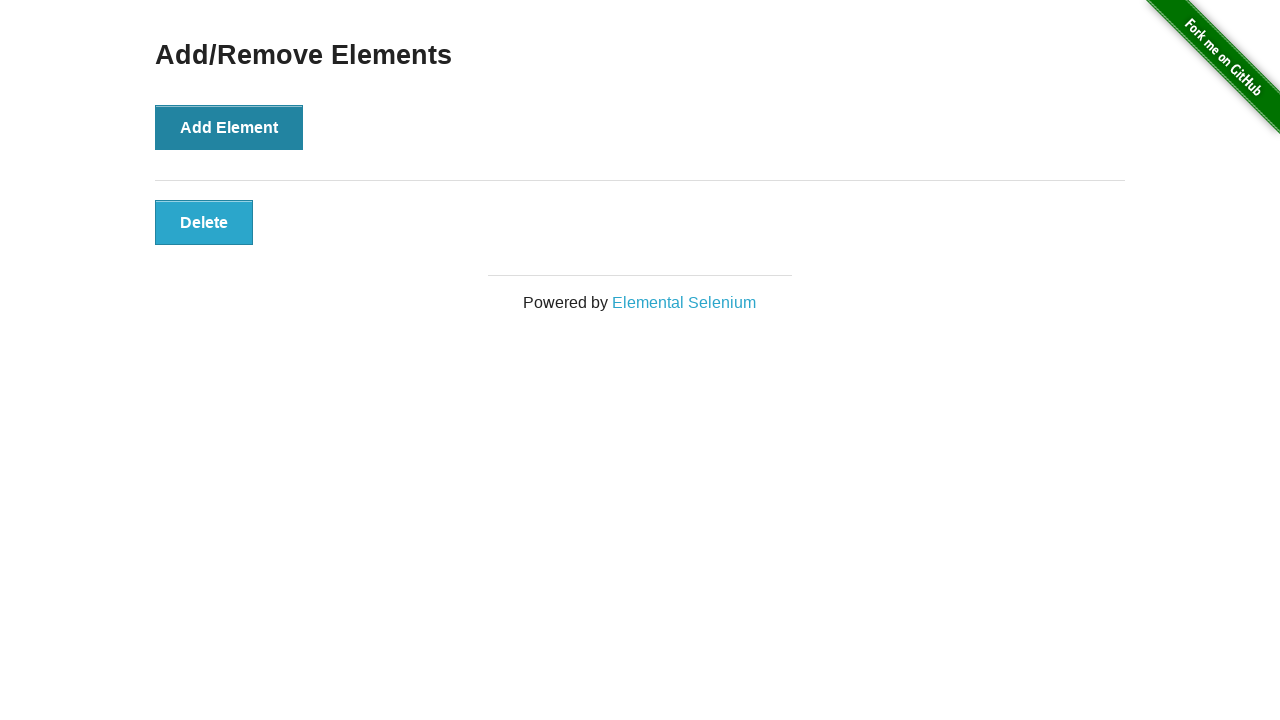